Tests radio button interaction on a forms demo page by finding radio buttons in a group and clicking through each one.

Starting URL: http://echoecho.com/htmlforms10.htm

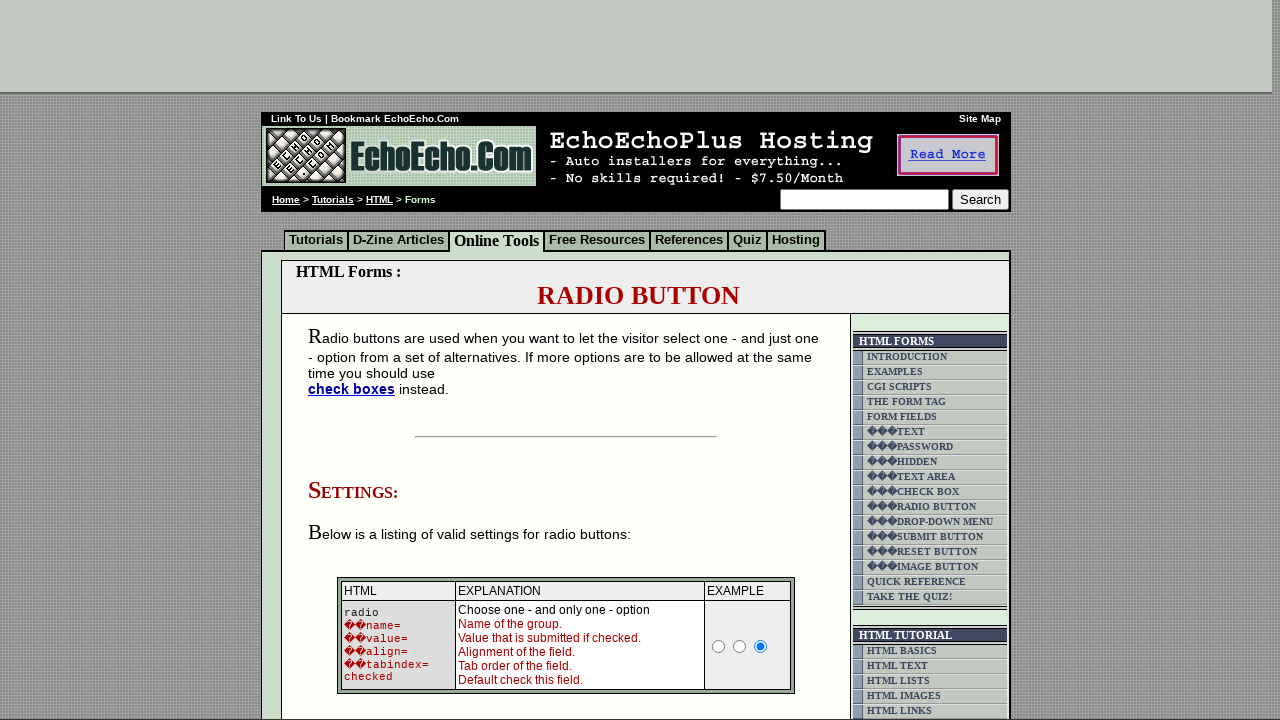

Waited for radio buttons in group1 to be present
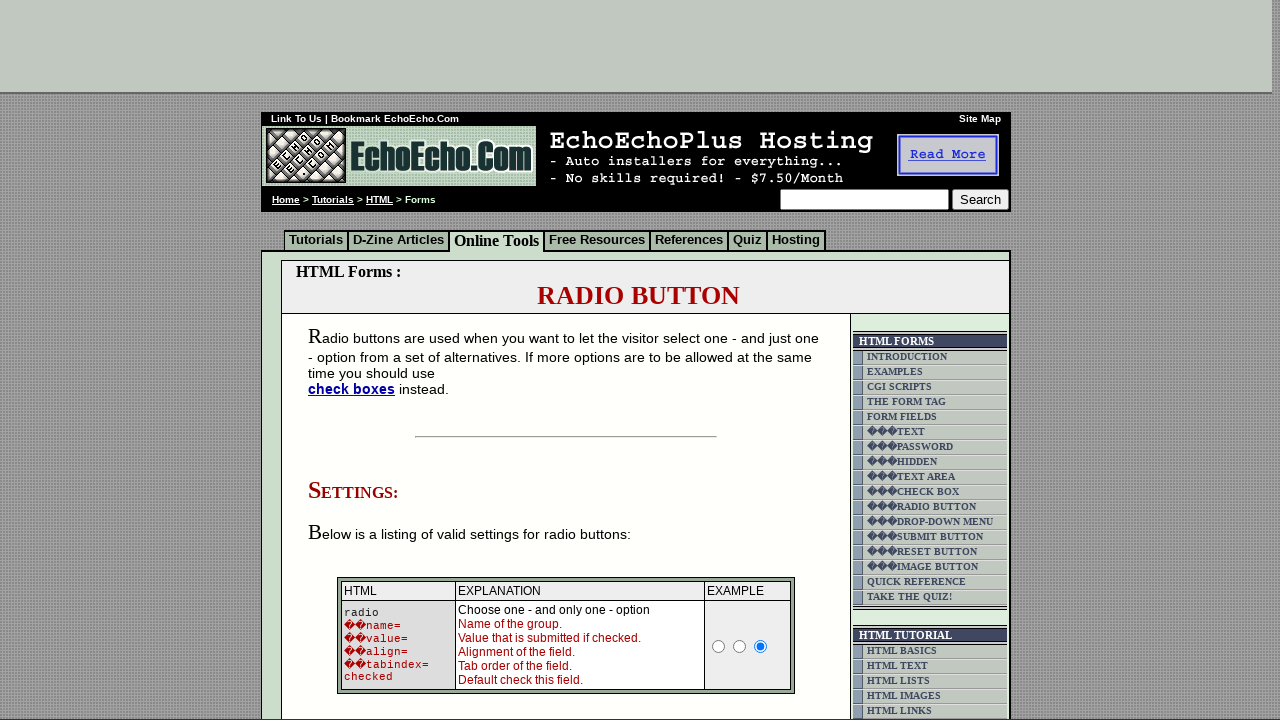

Located all radio buttons in group1
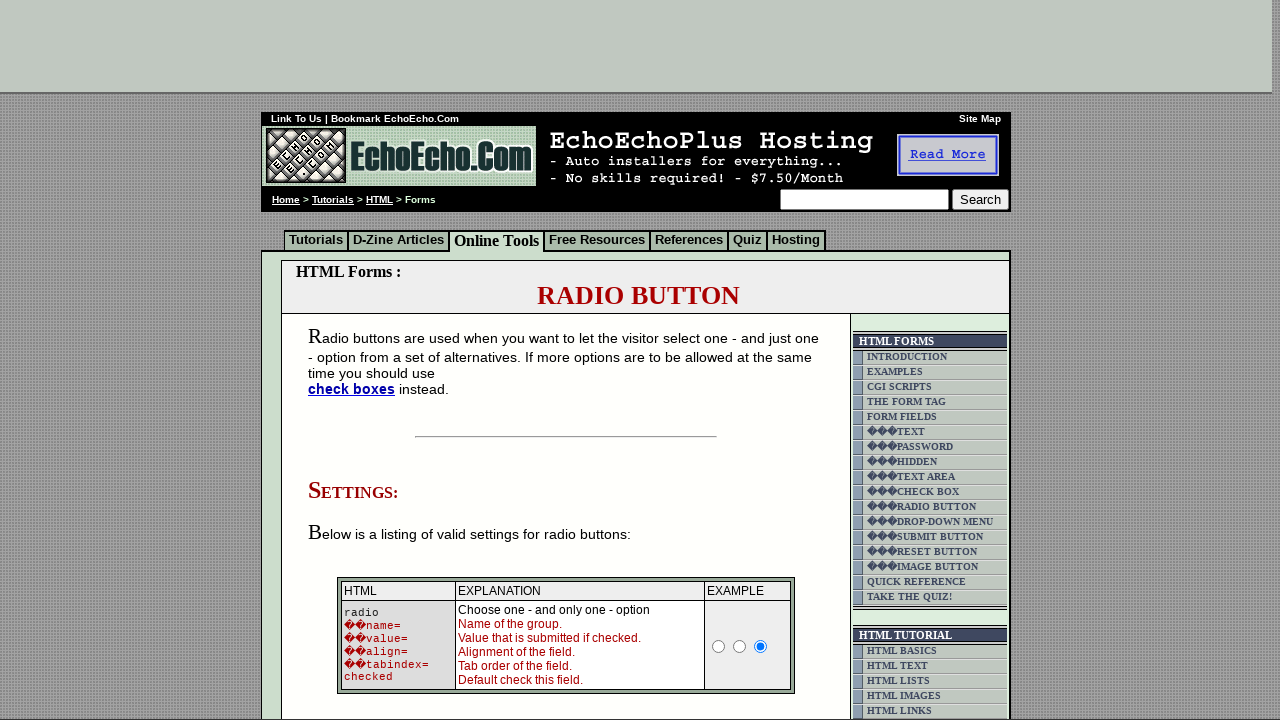

Found 3 radio buttons in the group
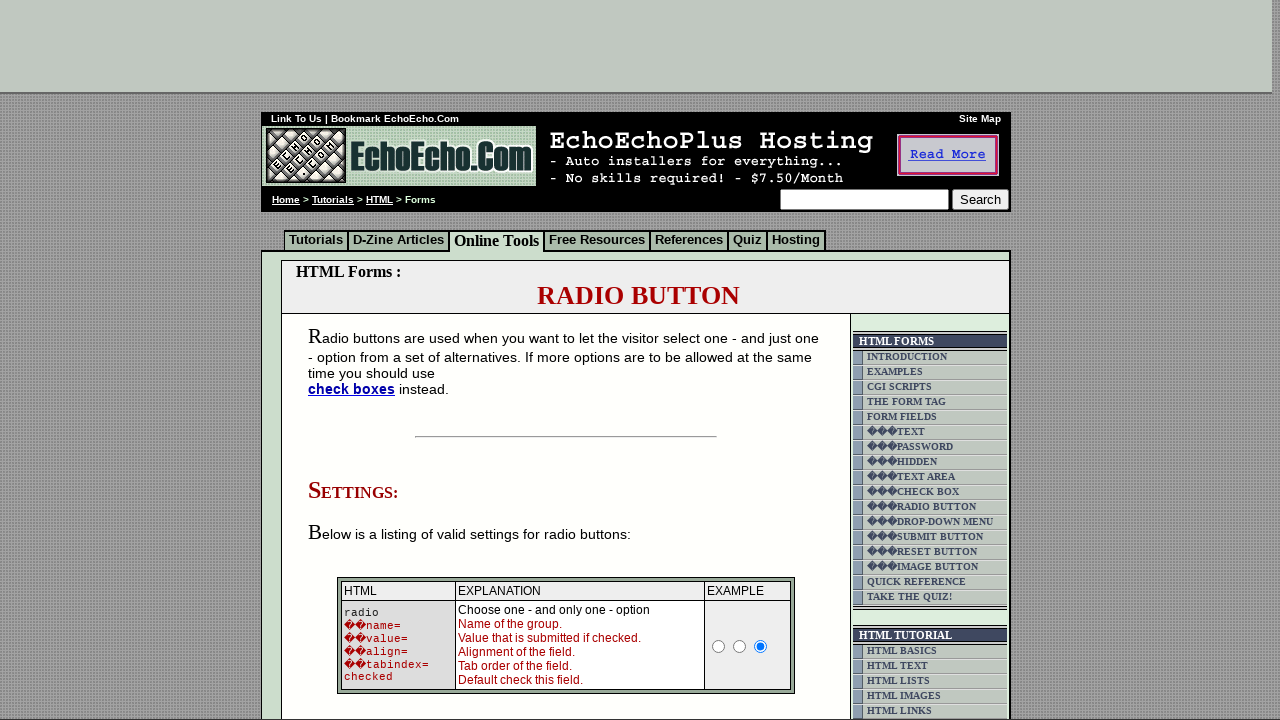

Clicked radio button 1 of 3 in group1 at (356, 360) on input[name='group1'] >> nth=0
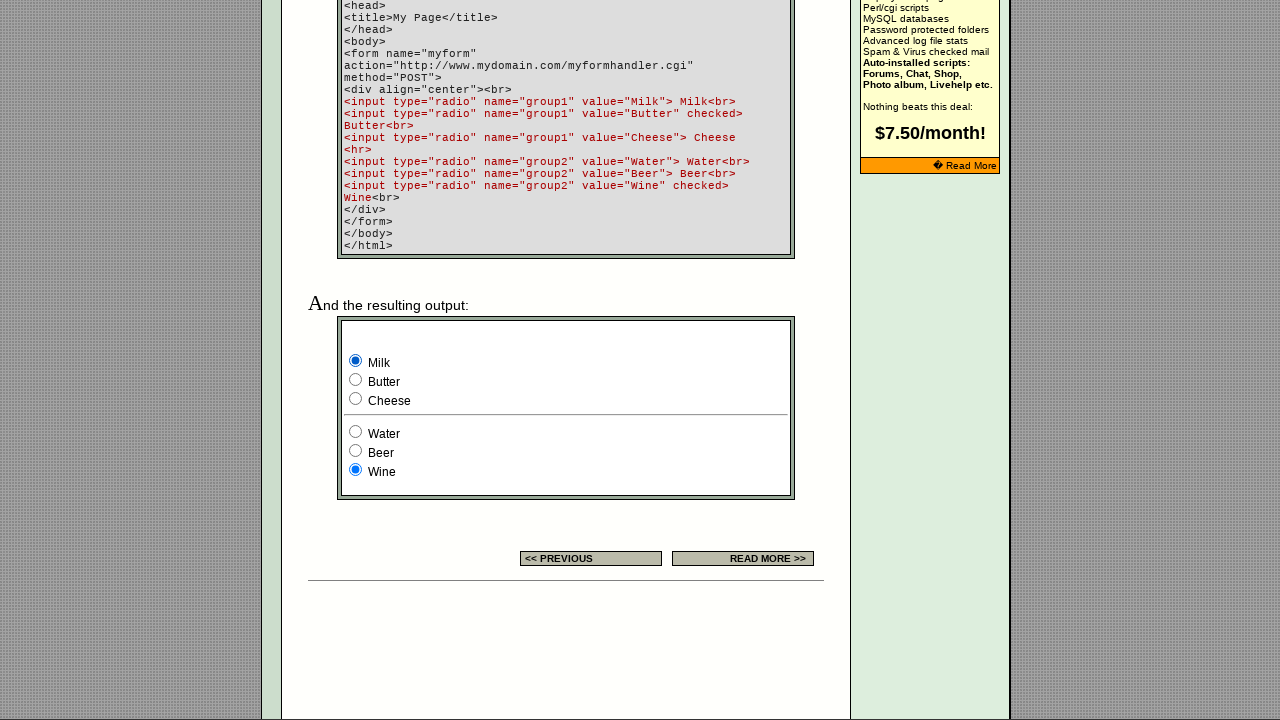

Clicked radio button 2 of 3 in group1 at (356, 380) on input[name='group1'] >> nth=1
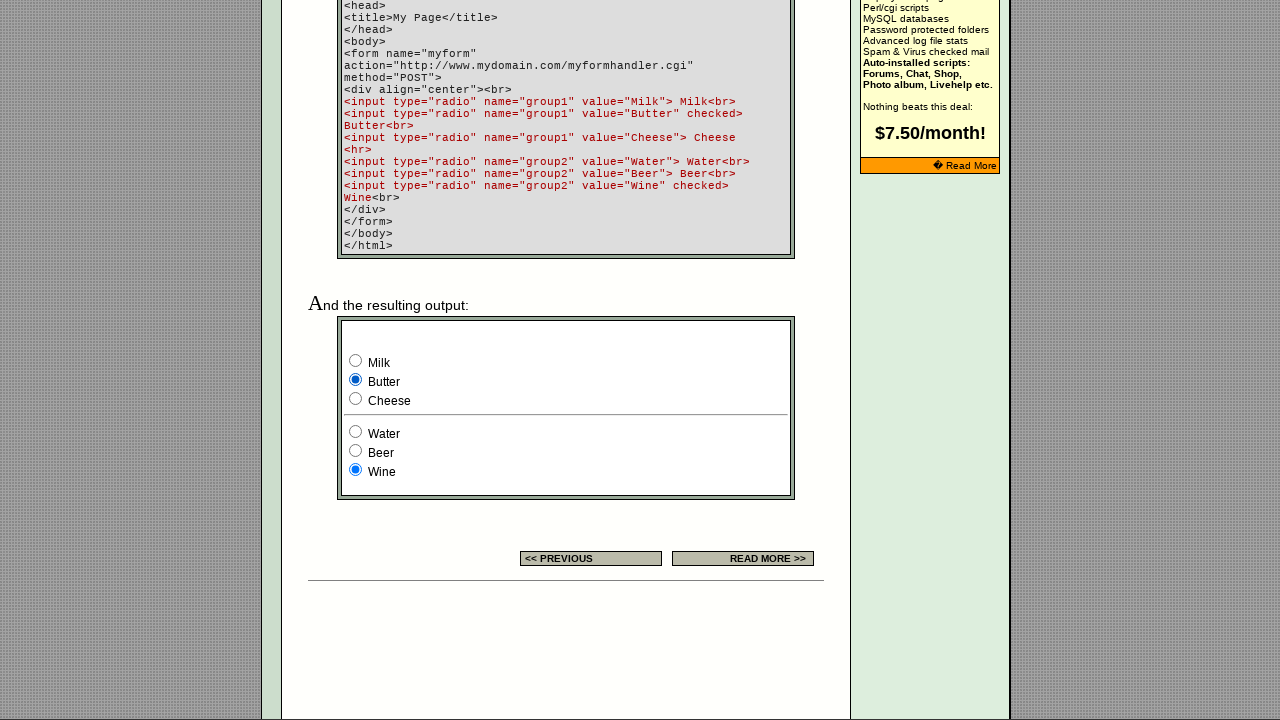

Clicked radio button 3 of 3 in group1 at (356, 398) on input[name='group1'] >> nth=2
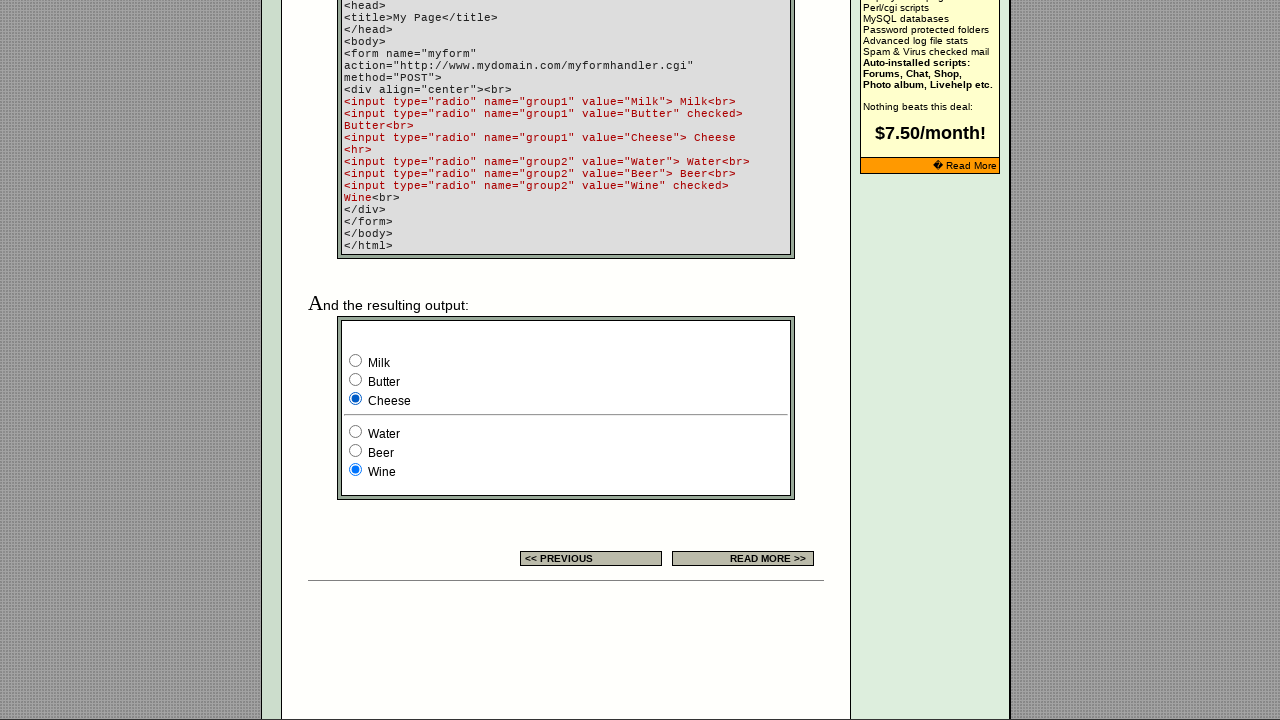

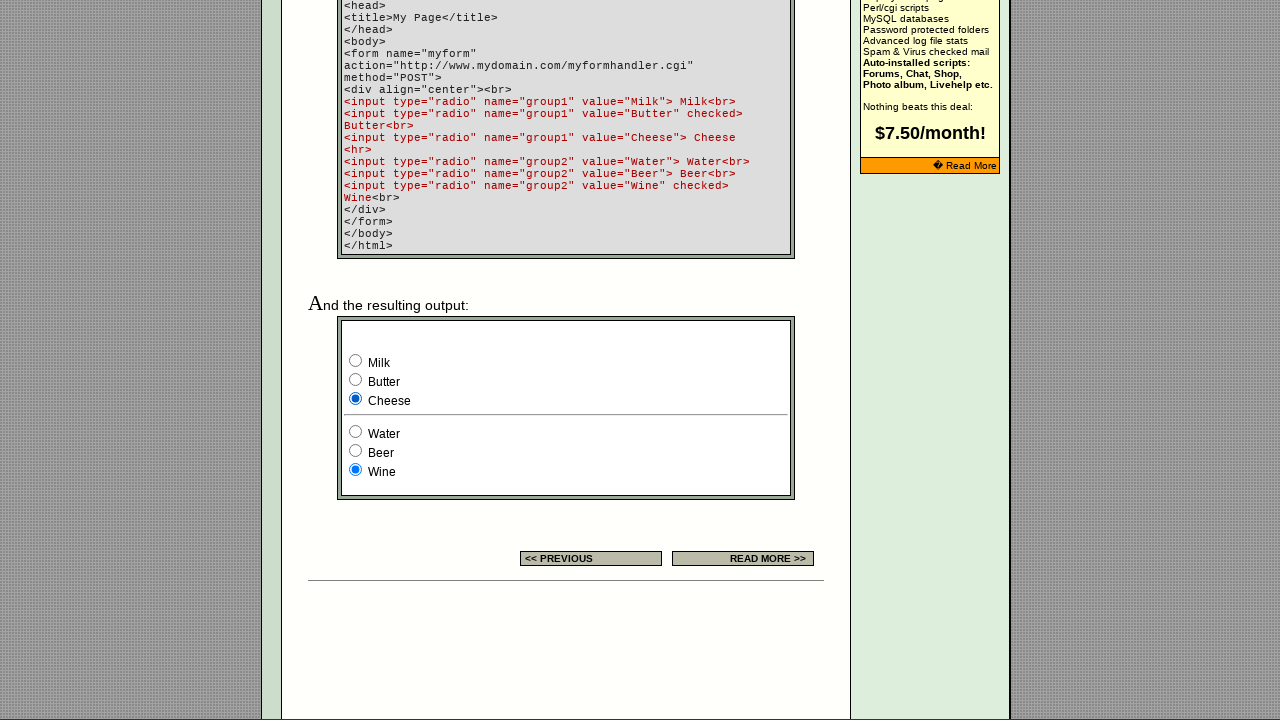